Tests Bootstrap dropdown functionality by clicking the dropdown button and selecting JavaScript option from the menu

Starting URL: http://seleniumpractise.blogspot.com/2016/08/bootstrap-dropdown-example-for-selenium.html

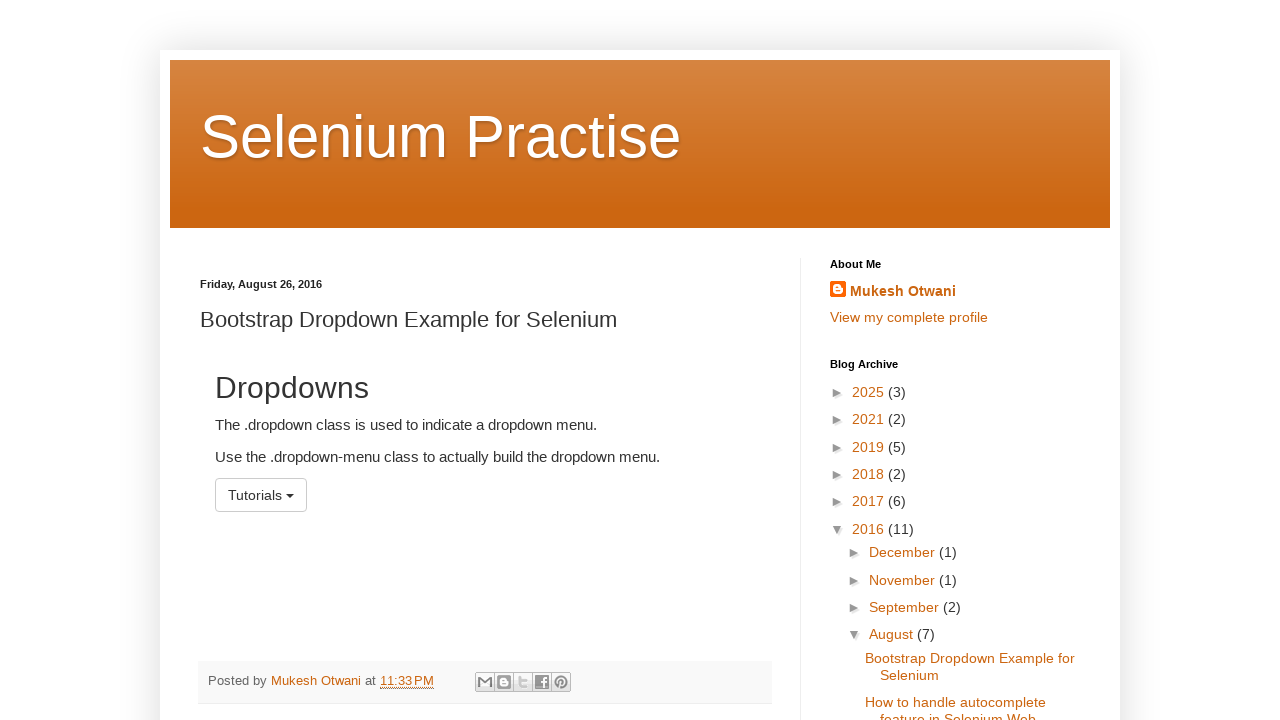

Clicked dropdown button to open menu at (261, 495) on button#menu1
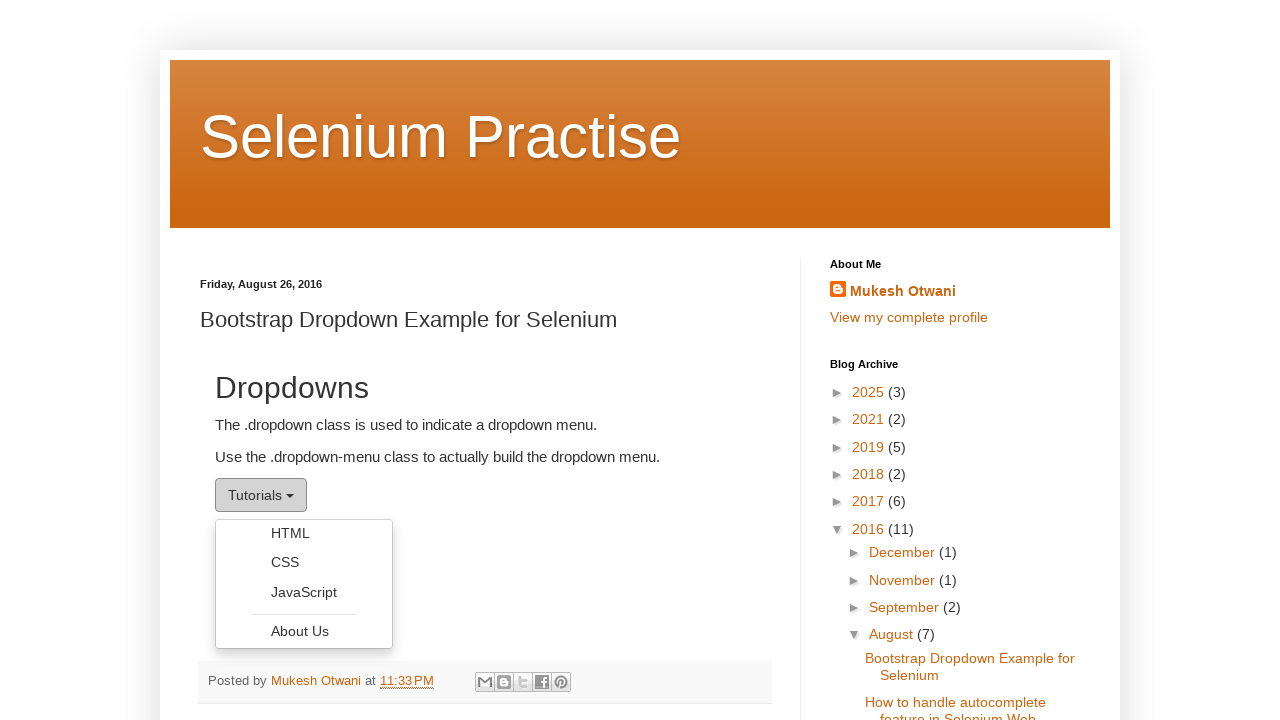

Located all dropdown menu items
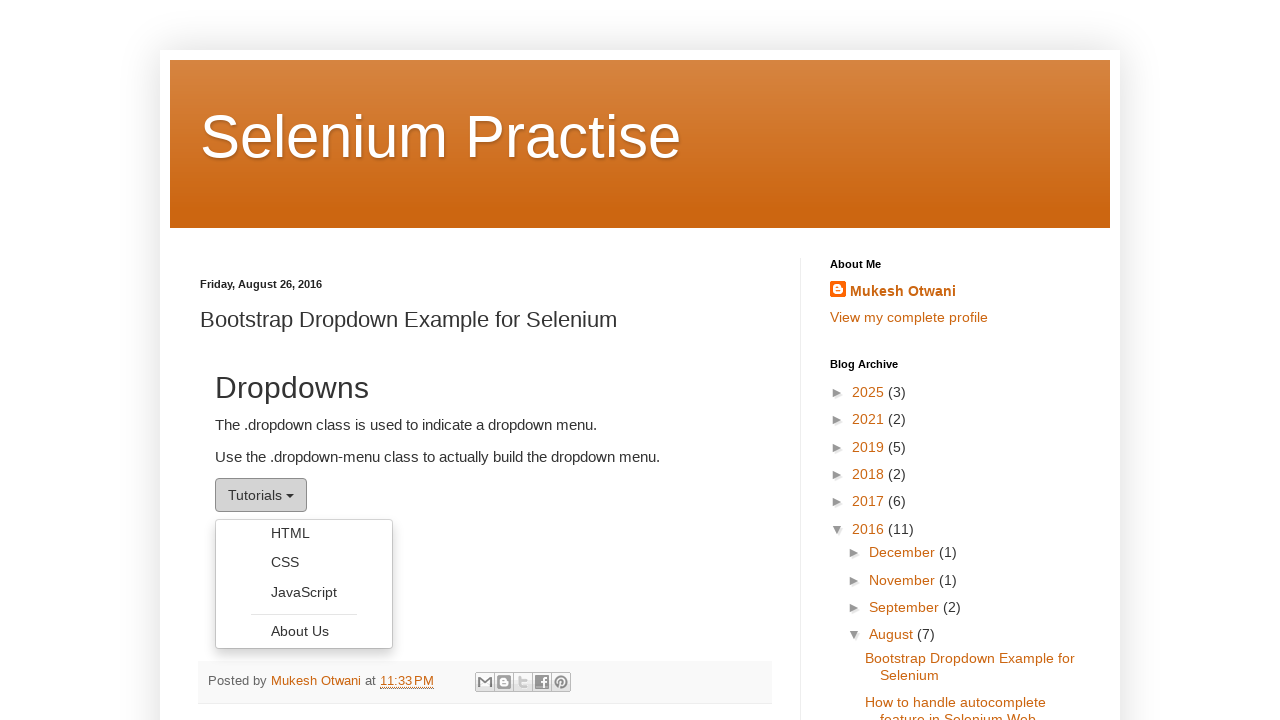

Selected JavaScript option from dropdown menu at (304, 592) on ul.dropdown-menu li a >> nth=2
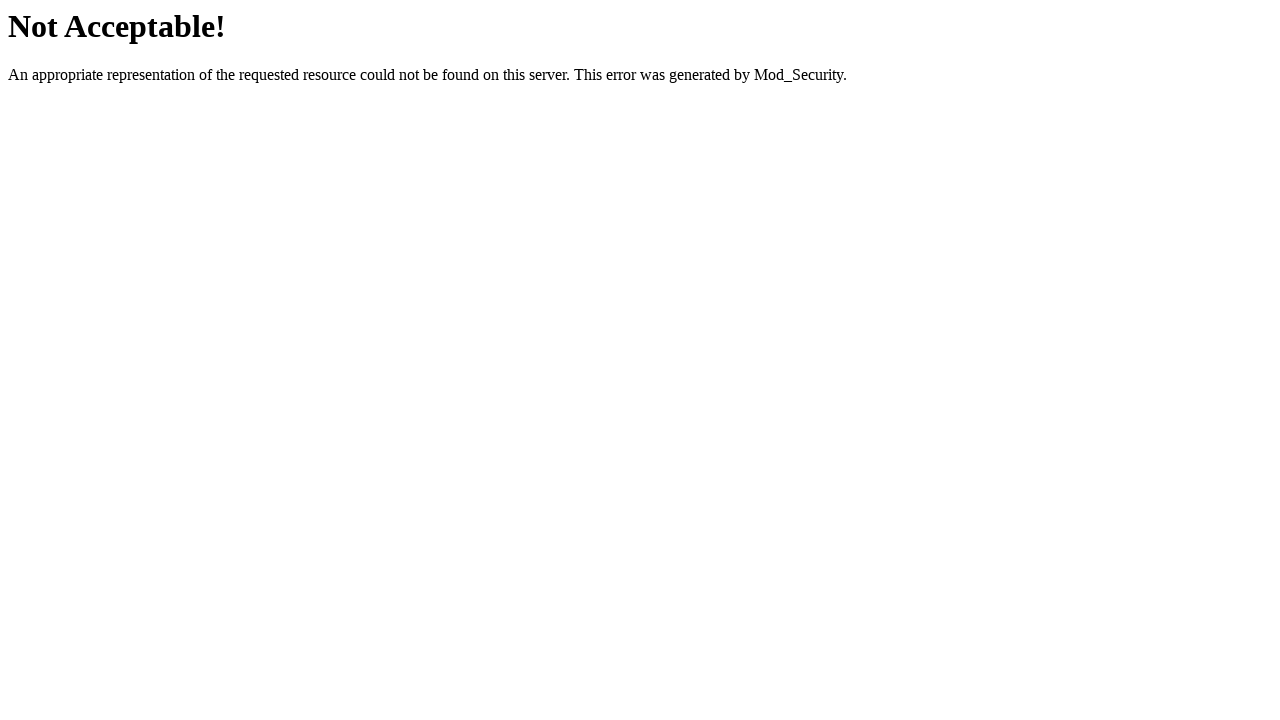

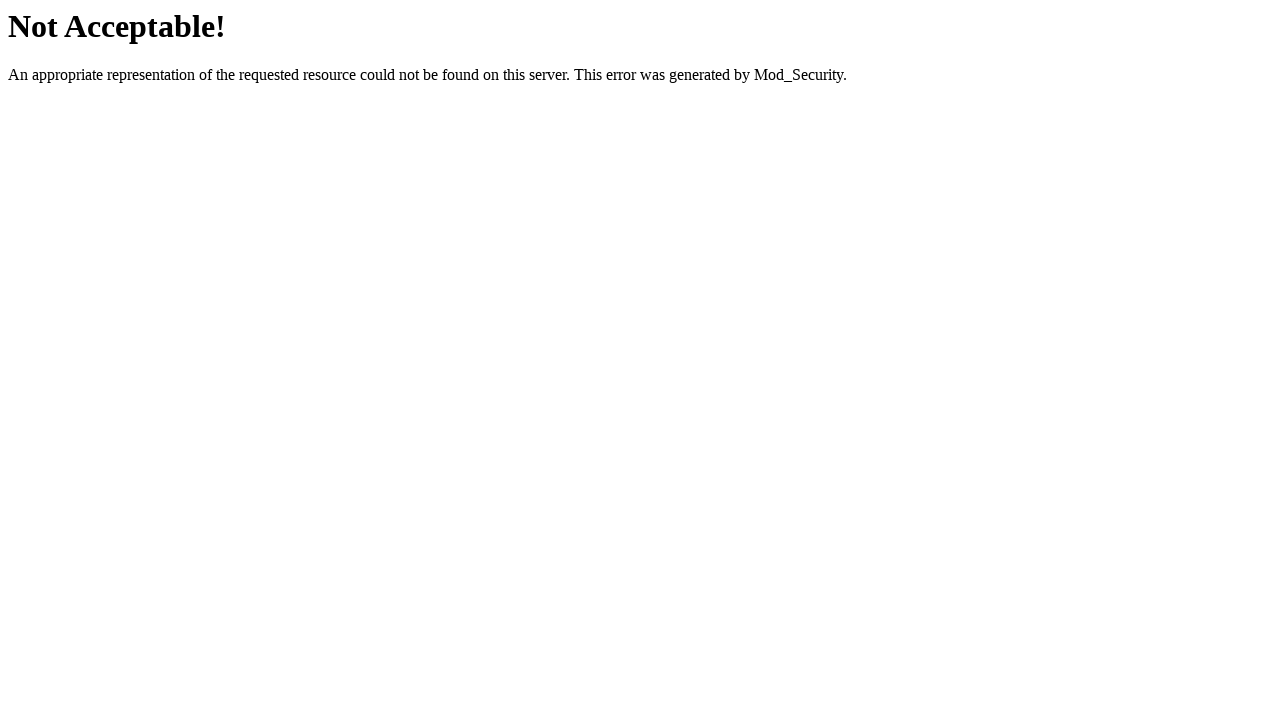